Tests page scrolling functionality by navigating to a demo website and scrolling down the page using JavaScript execution

Starting URL: https://the-internet.herokuapp.com/

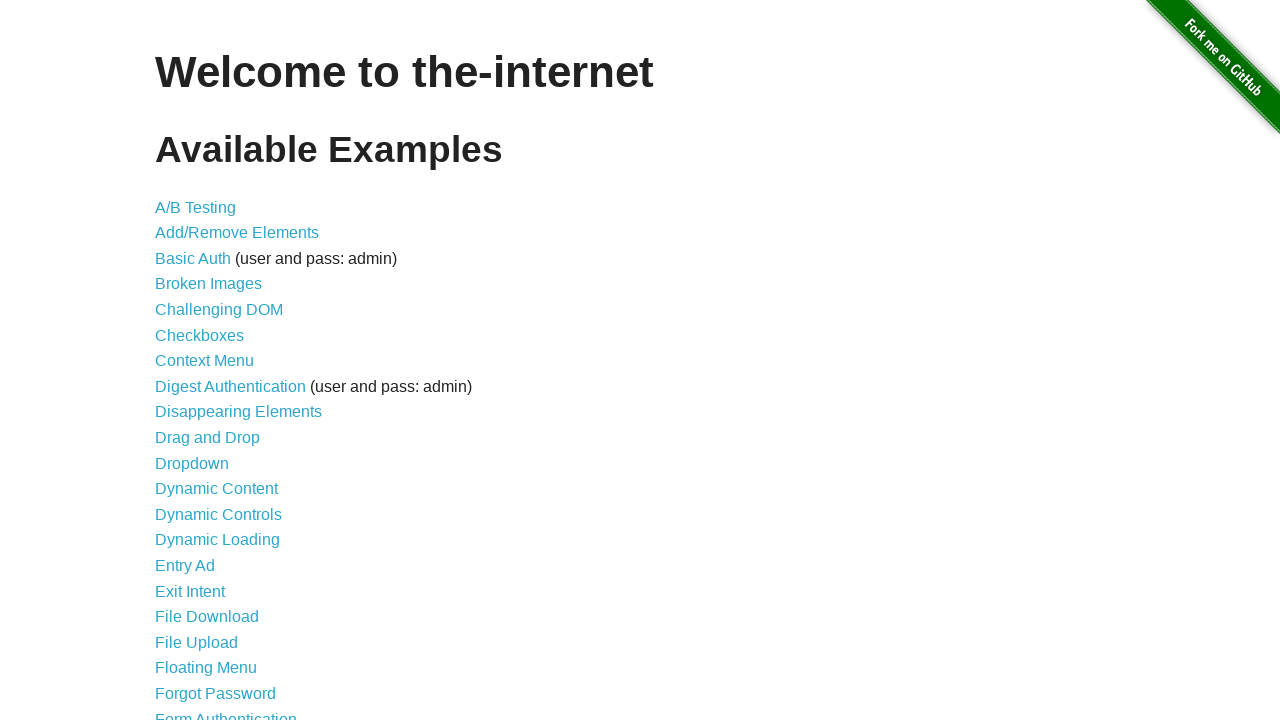

Waited for page DOM content to load
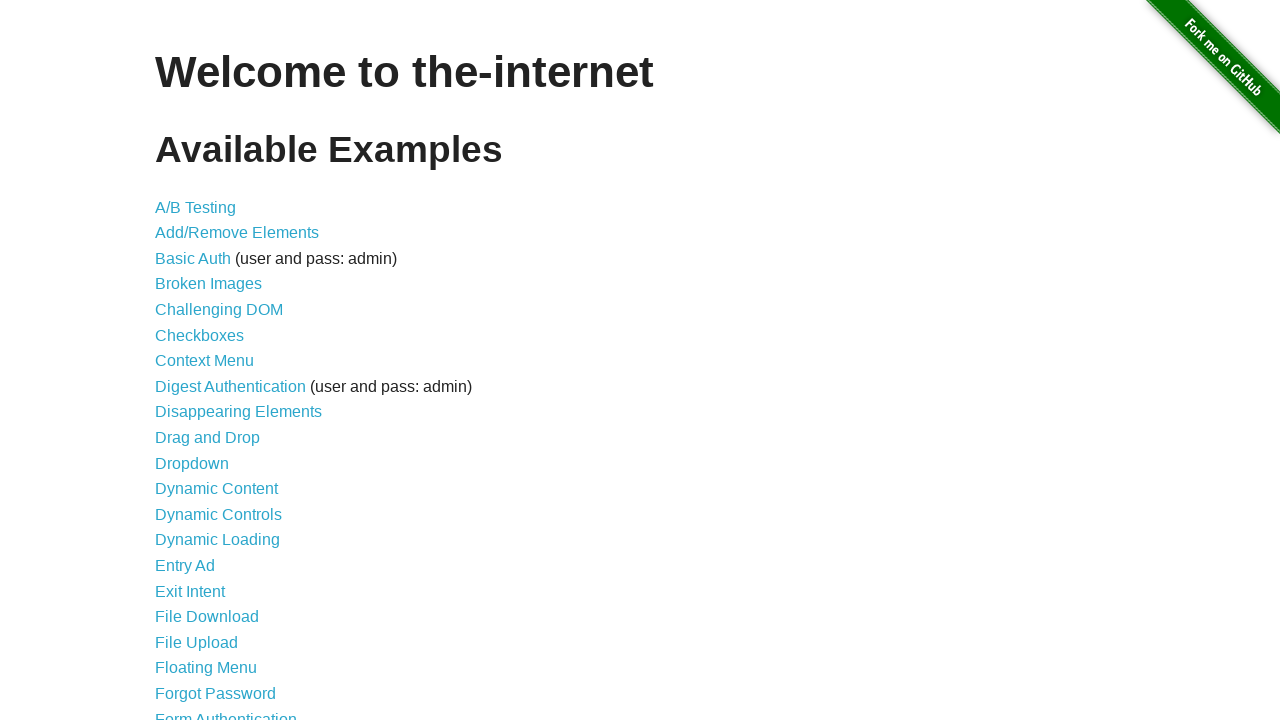

Scrolled down the page by 400 pixels using JavaScript
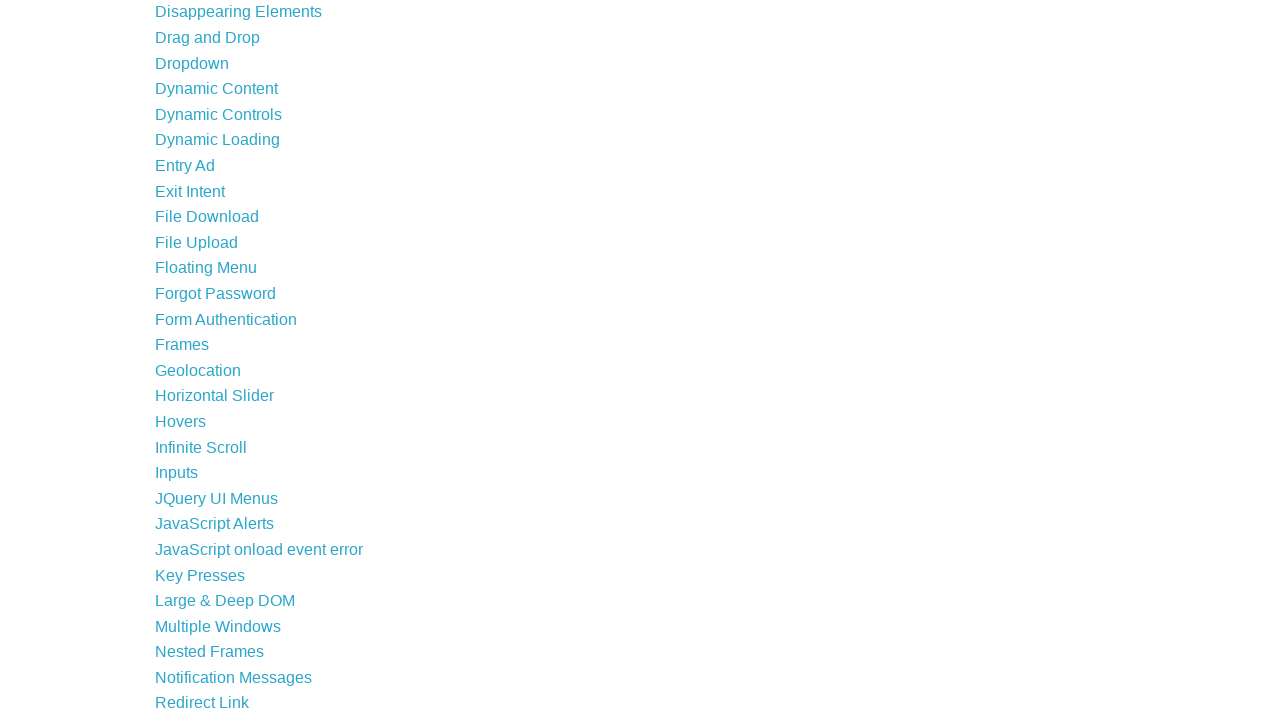

Waited 2 seconds to observe scroll effect
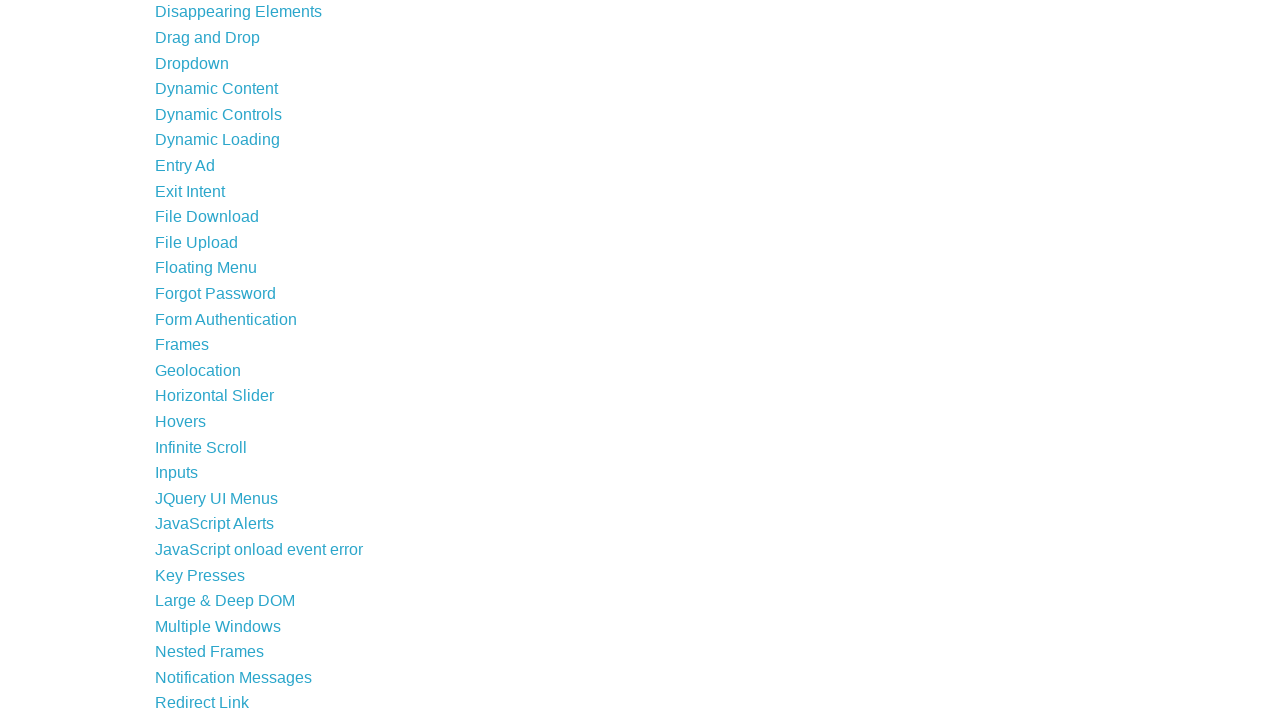

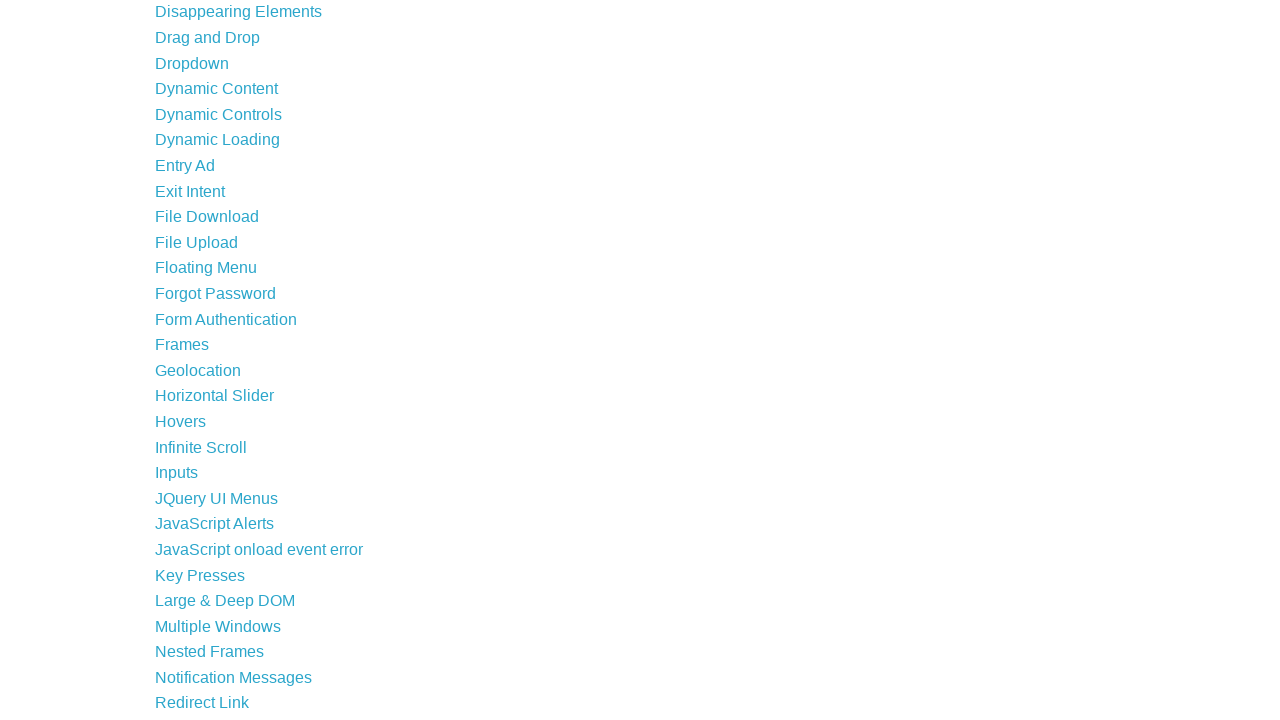